Tests alert and confirm dialog handling by entering a name, triggering alerts, and accepting/dismissing them

Starting URL: https://www.letskodeit.com/practice

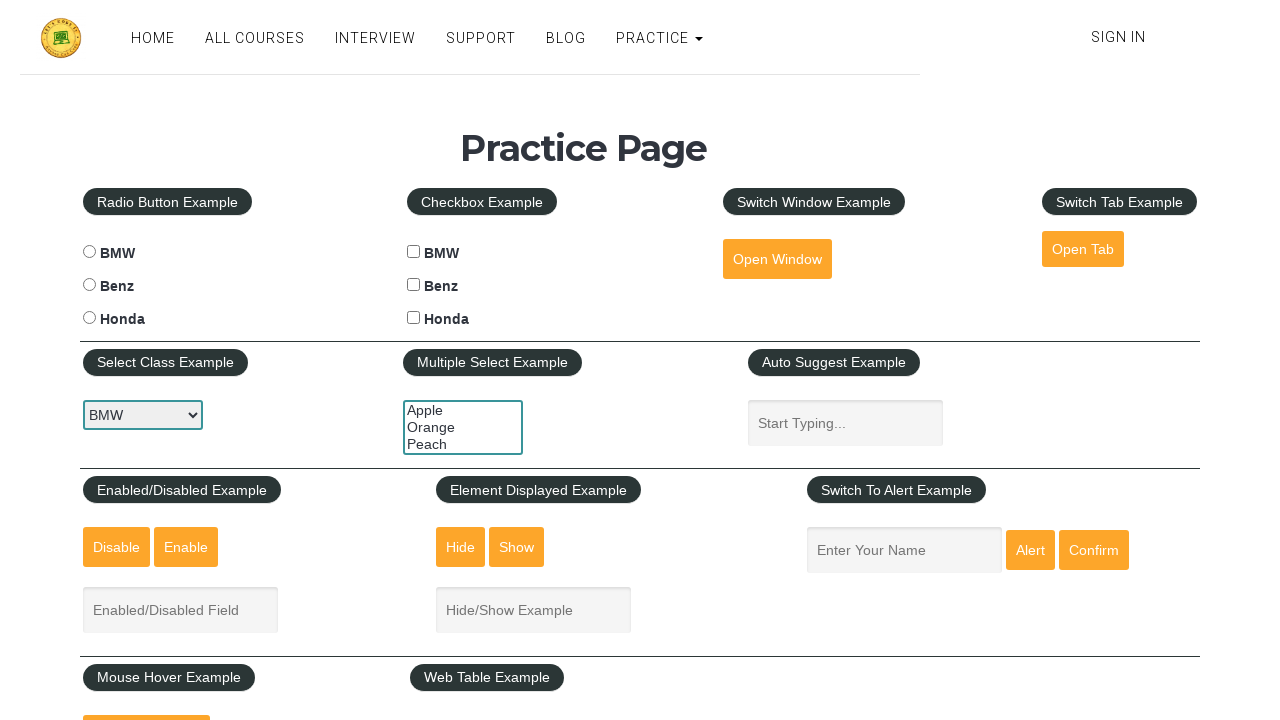

Filled name input field with 'Subhadip' on div#alert-example-div input#name
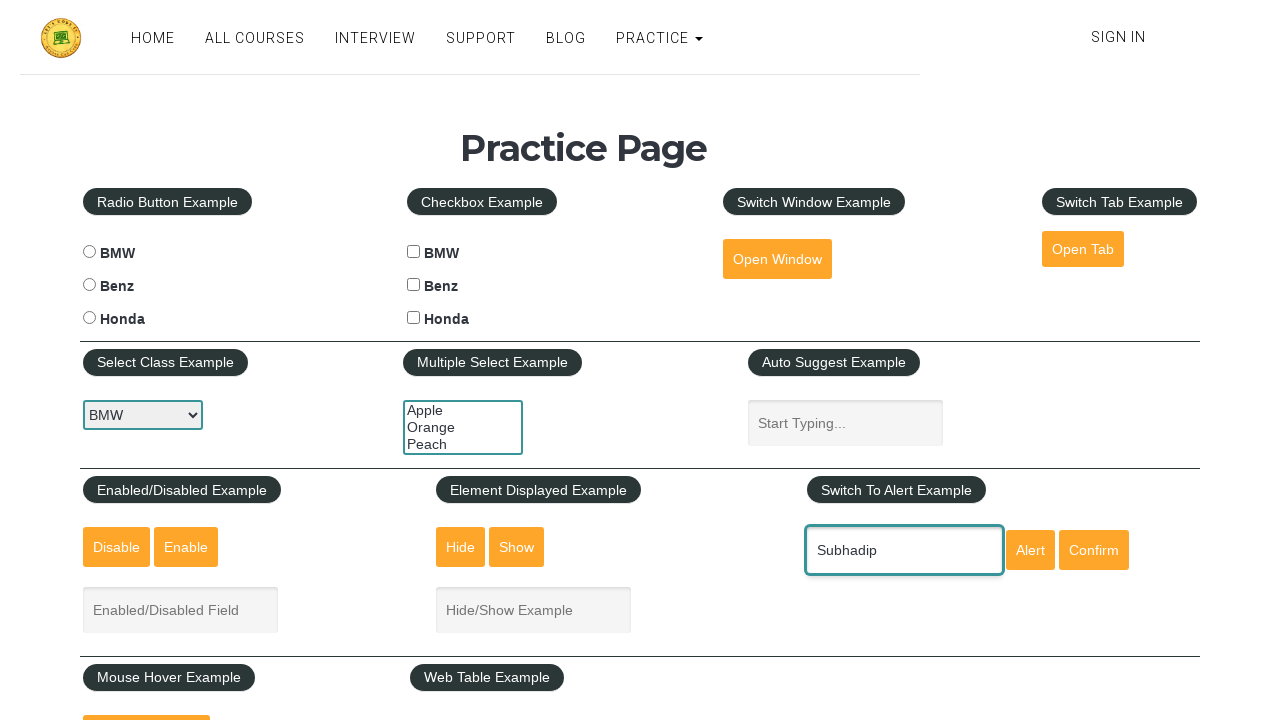

Set up dialog handler to accept alerts
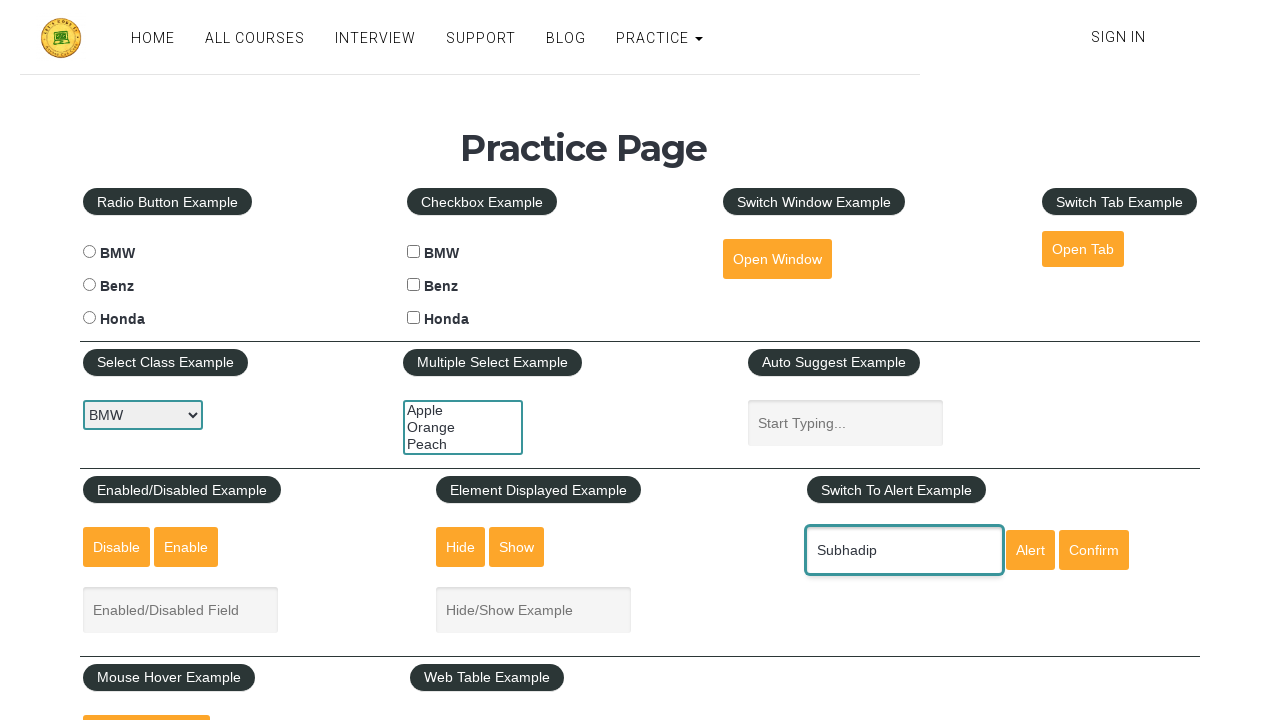

Clicked alert button to trigger alert dialog at (1030, 550) on input#alertbtn
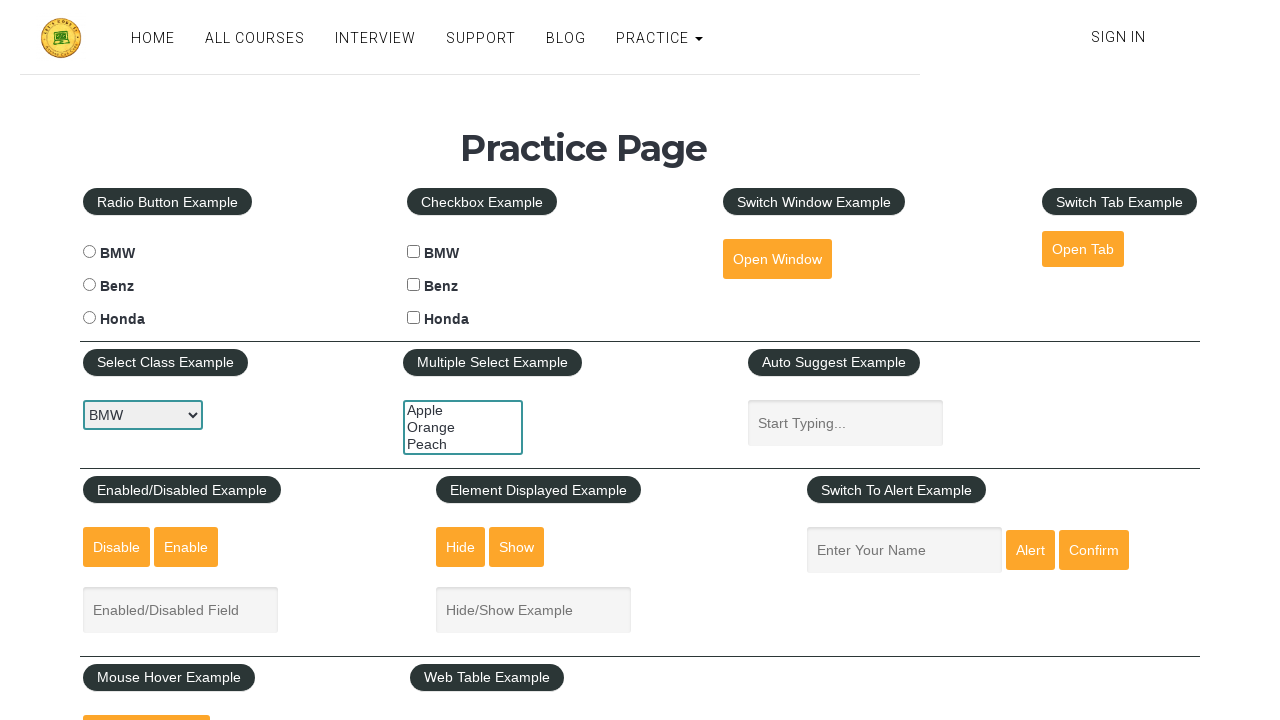

Waited 500ms for alert dialog to be processed
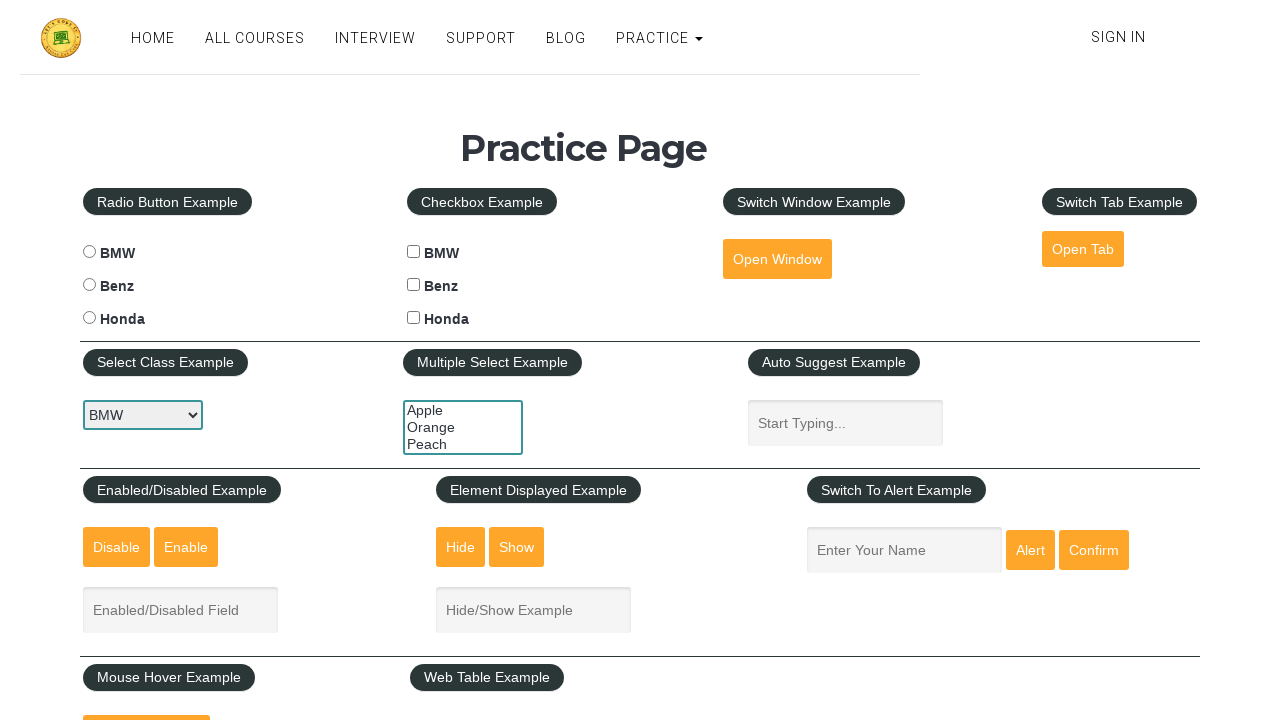

Set up dialog handler to dismiss confirm dialogs
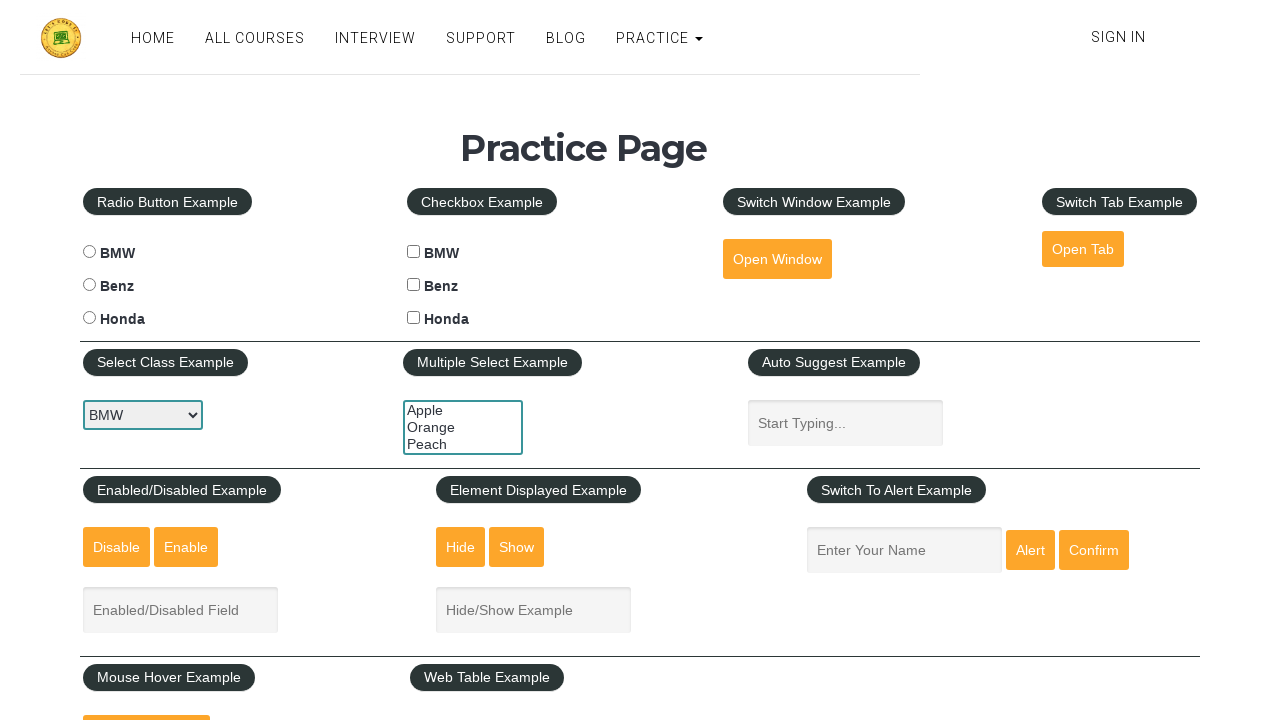

Clicked confirm button to trigger confirm dialog at (1094, 550) on input#confirmbtn
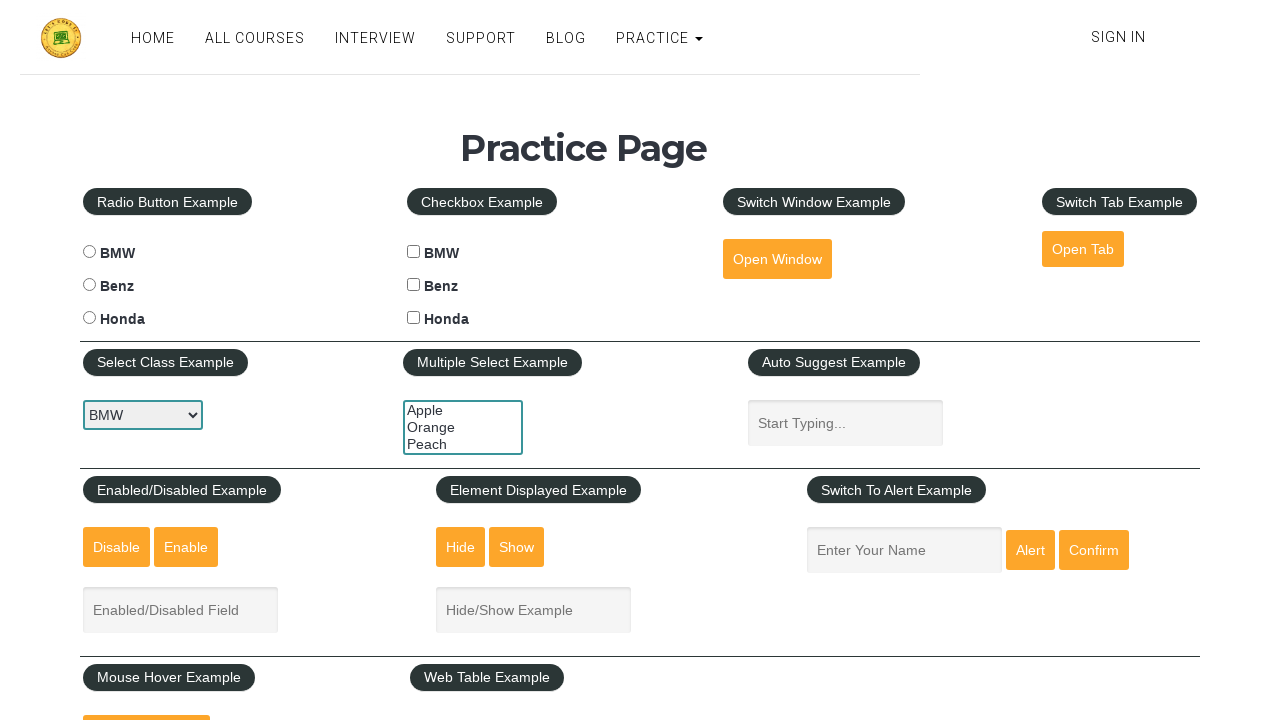

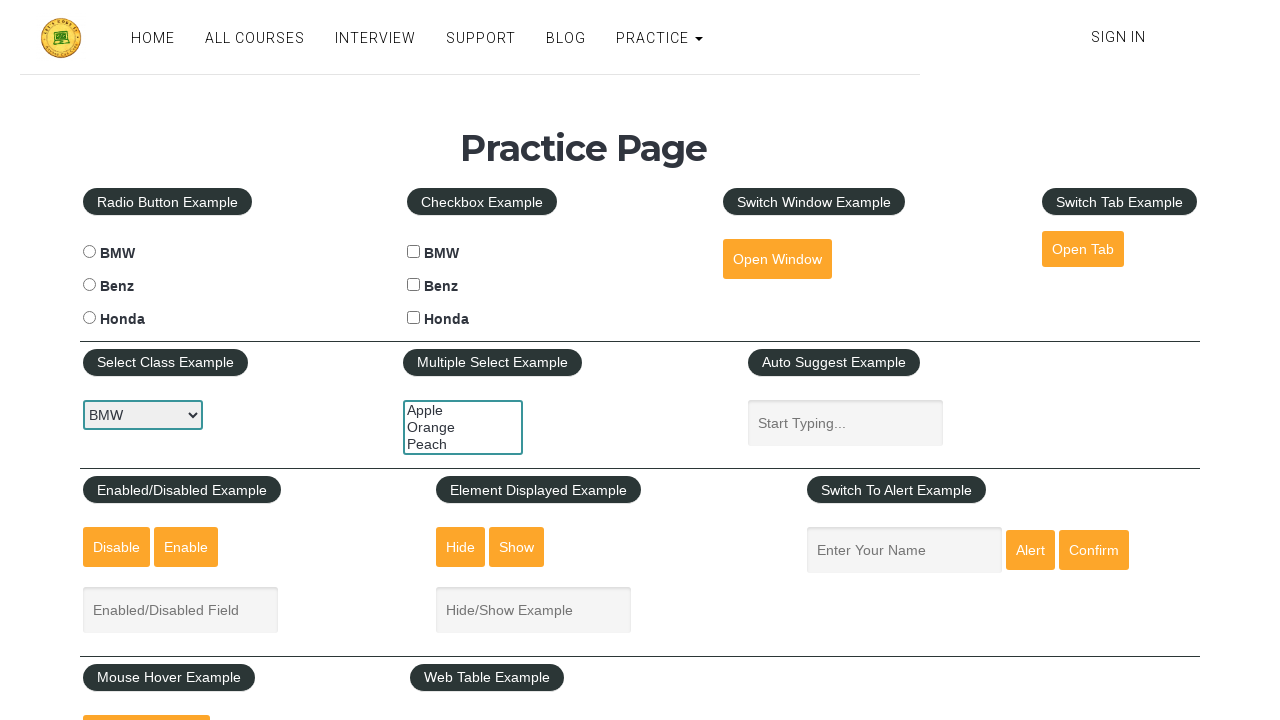